Tests marking all todo items as completed using the toggle all checkbox

Starting URL: https://demo.playwright.dev/todomvc

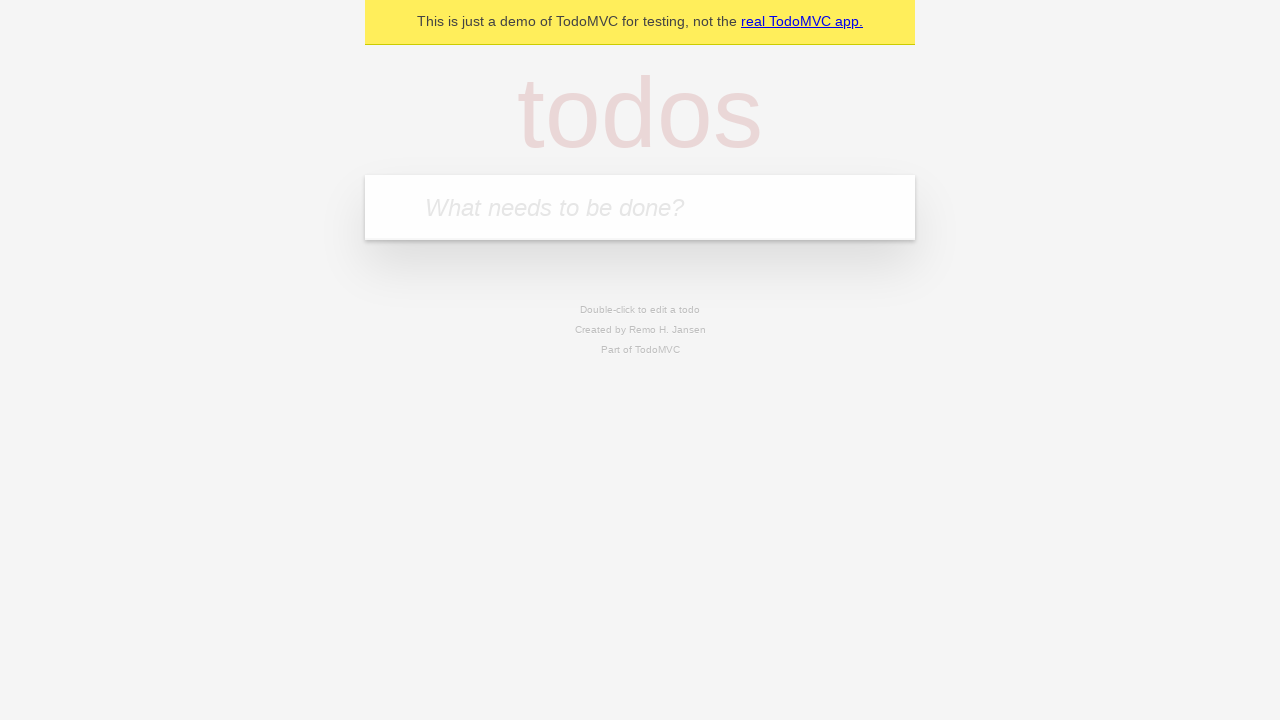

Filled new todo field with 'buy some cheese' on internal:attr=[placeholder="What needs to be done?"i]
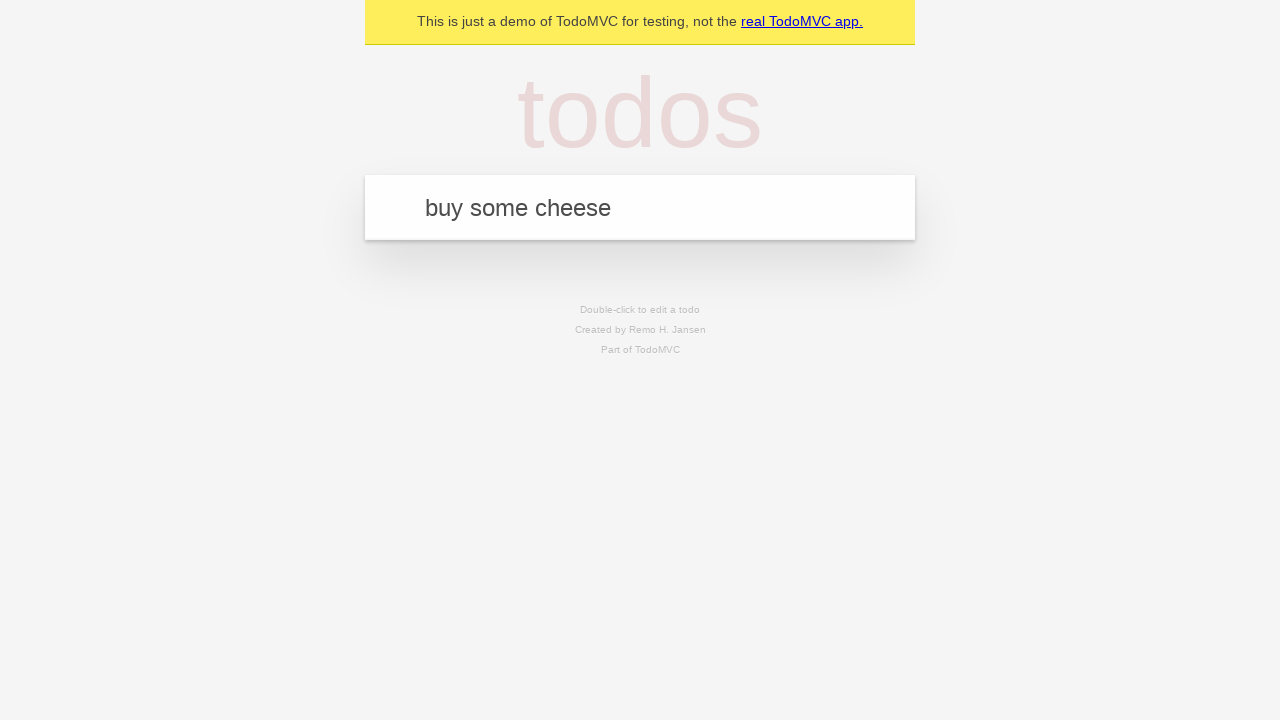

Pressed Enter to create todo 'buy some cheese' on internal:attr=[placeholder="What needs to be done?"i]
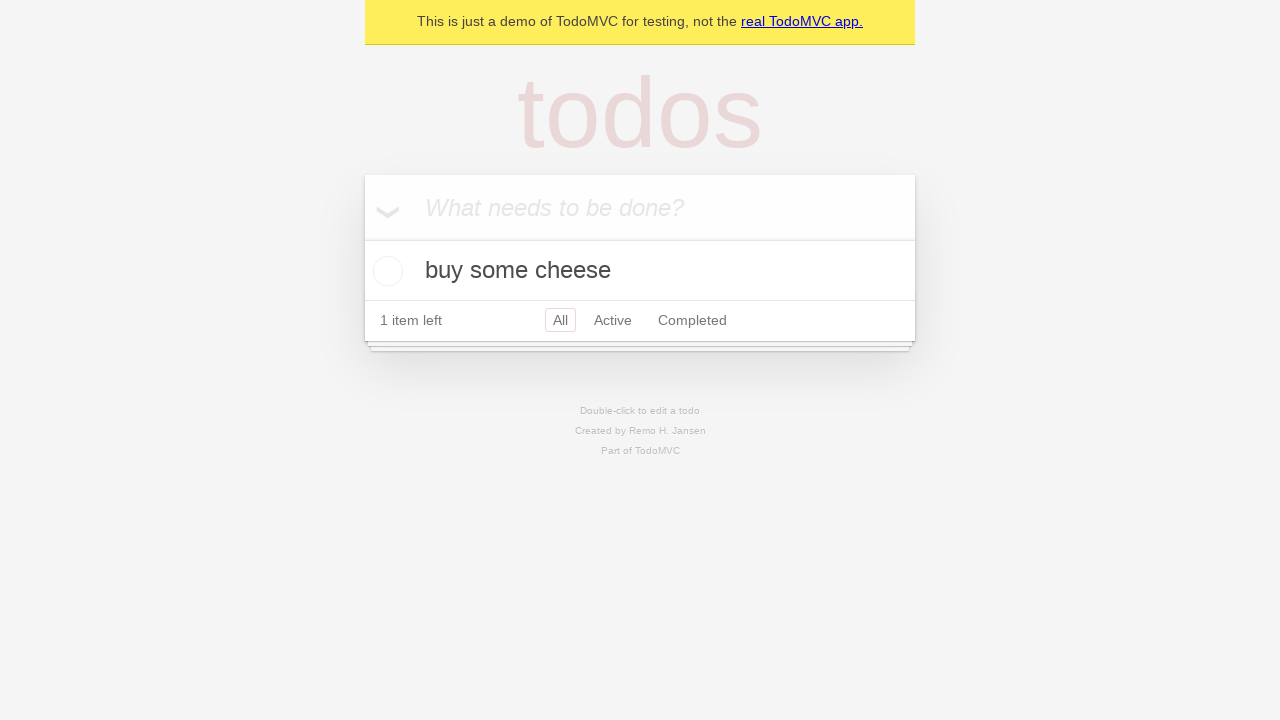

Filled new todo field with 'feed the cat' on internal:attr=[placeholder="What needs to be done?"i]
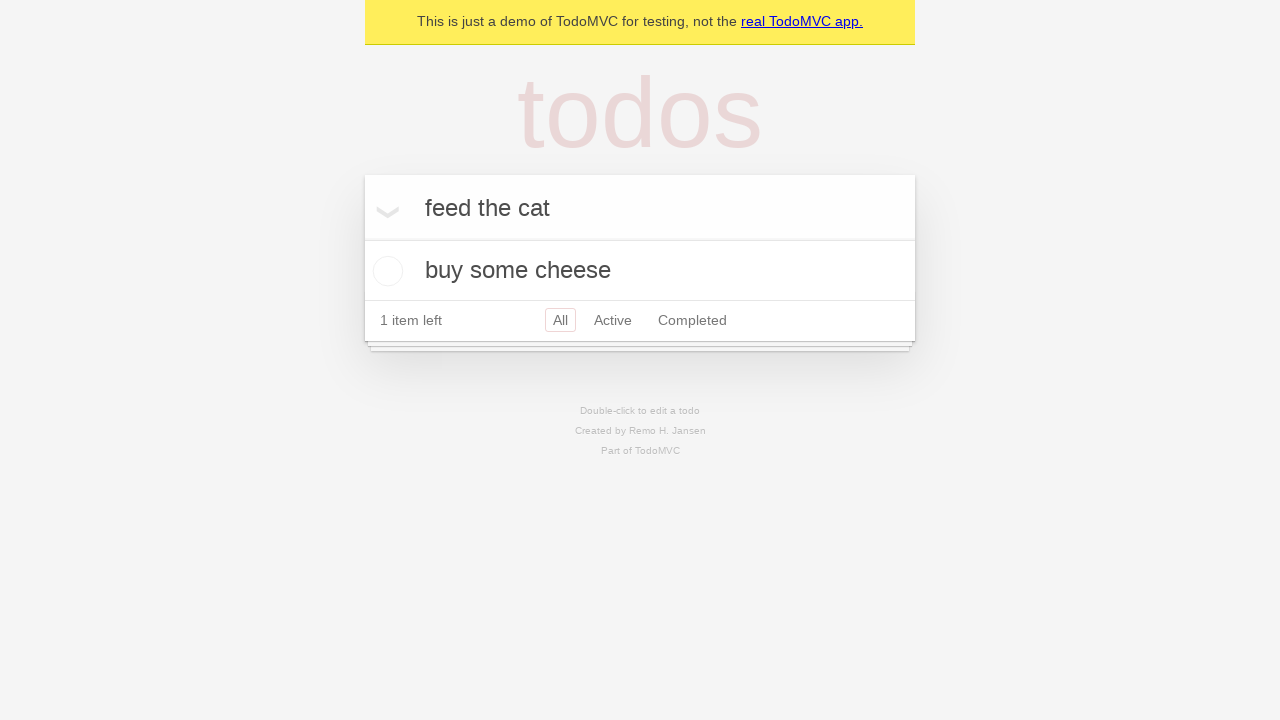

Pressed Enter to create todo 'feed the cat' on internal:attr=[placeholder="What needs to be done?"i]
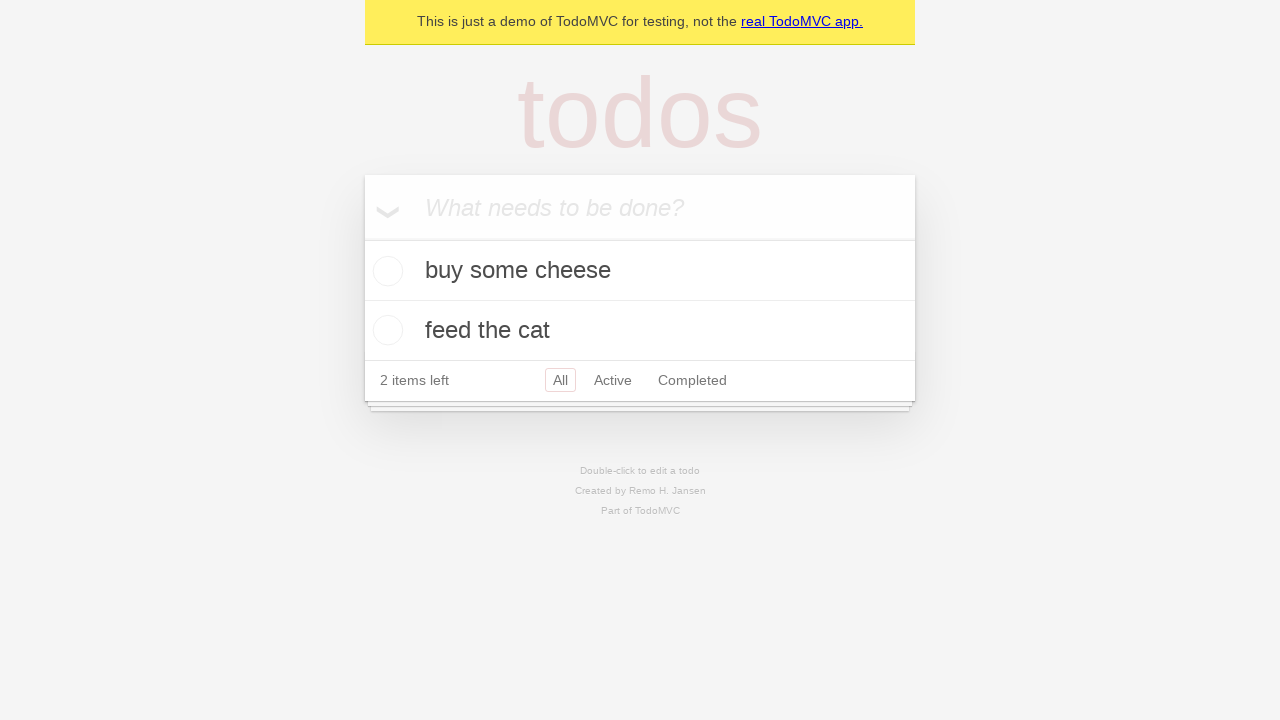

Filled new todo field with 'book a doctors appointment' on internal:attr=[placeholder="What needs to be done?"i]
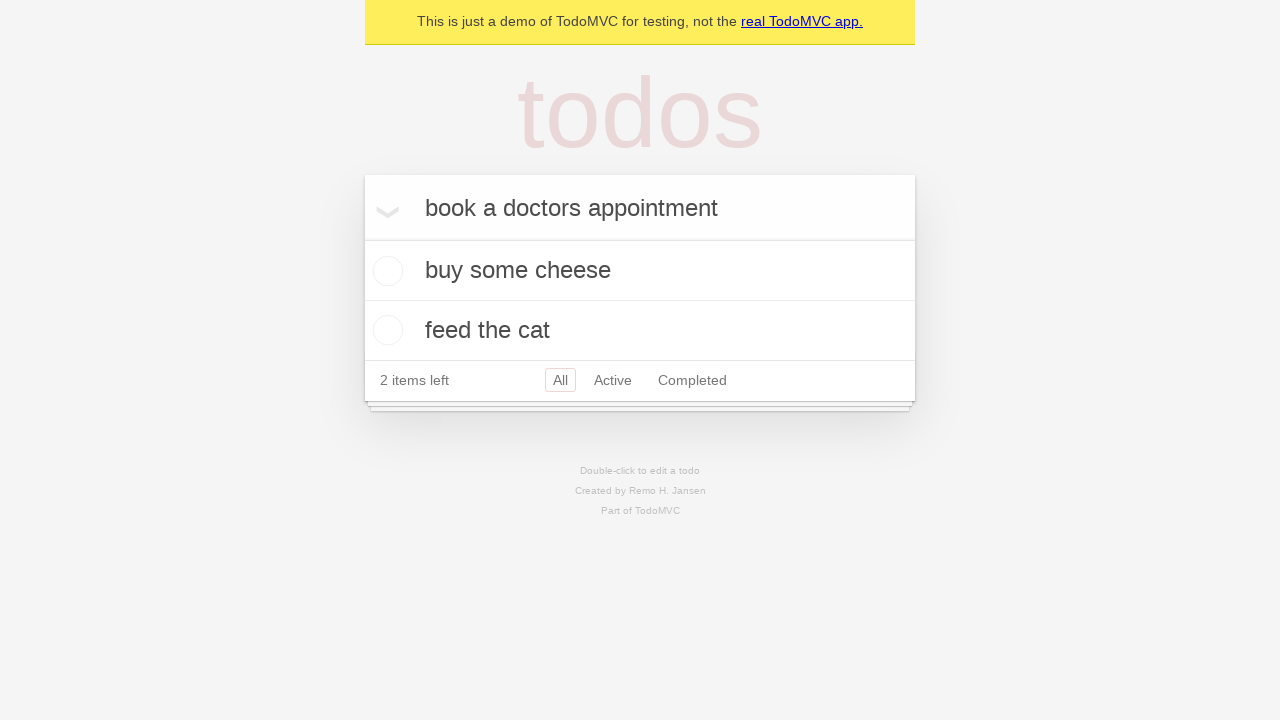

Pressed Enter to create todo 'book a doctors appointment' on internal:attr=[placeholder="What needs to be done?"i]
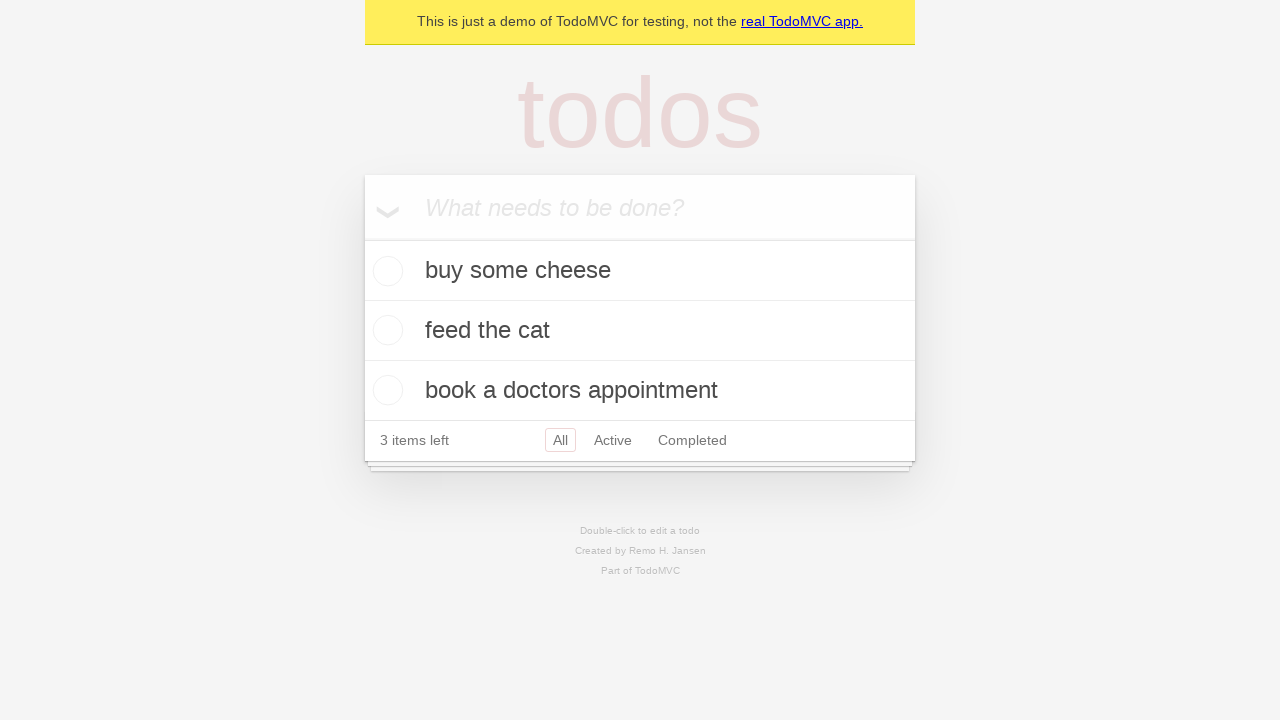

Clicked 'Mark all as complete' checkbox to mark all todos as completed at (362, 238) on internal:label="Mark all as complete"i
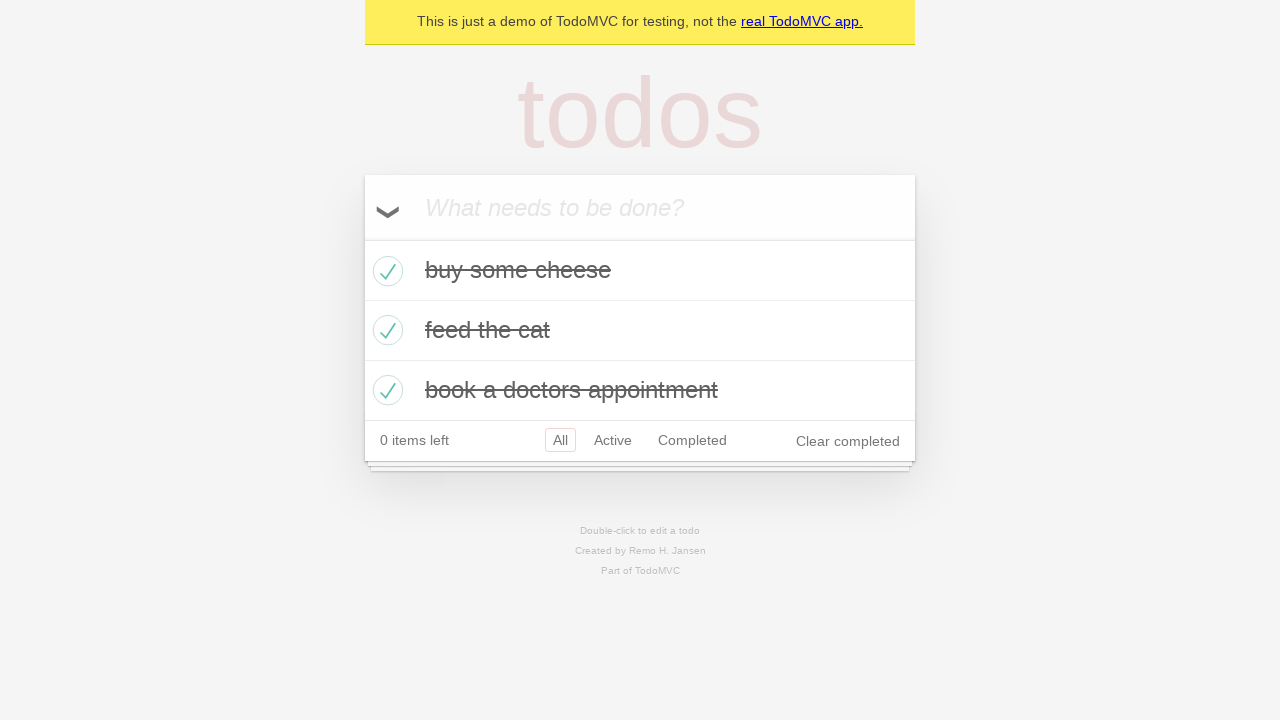

Waited for all todo items to show completed state
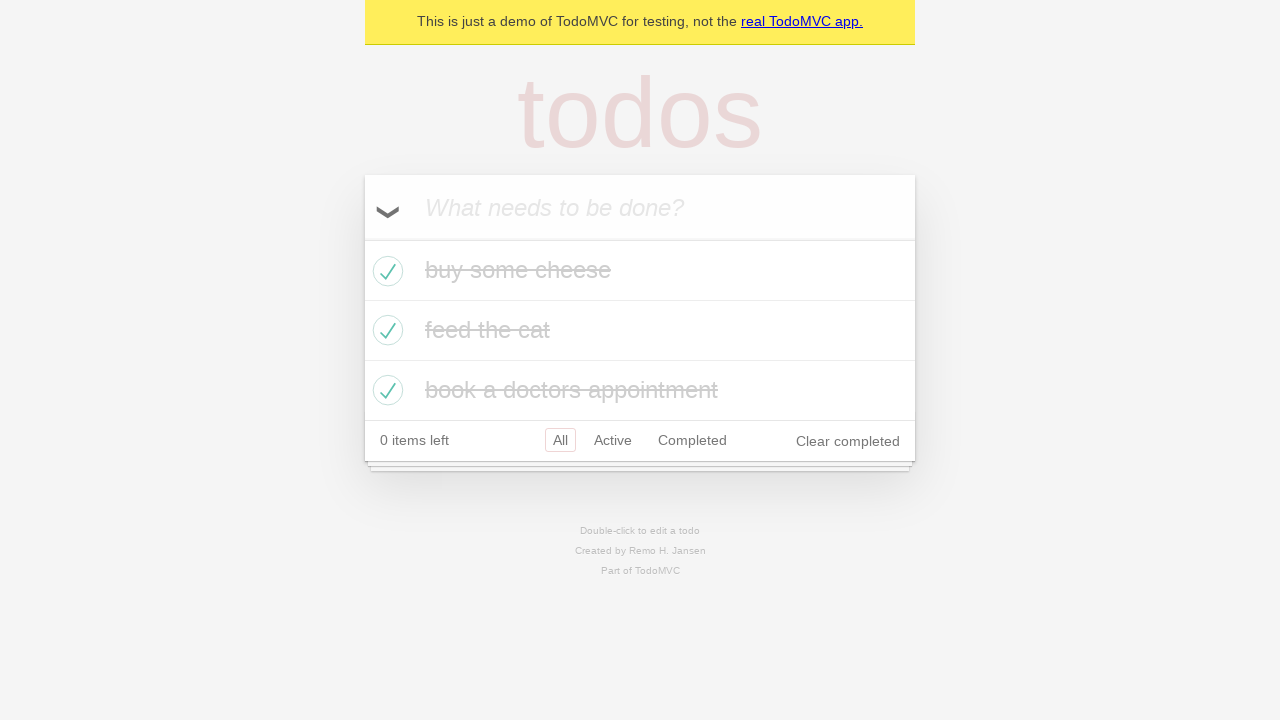

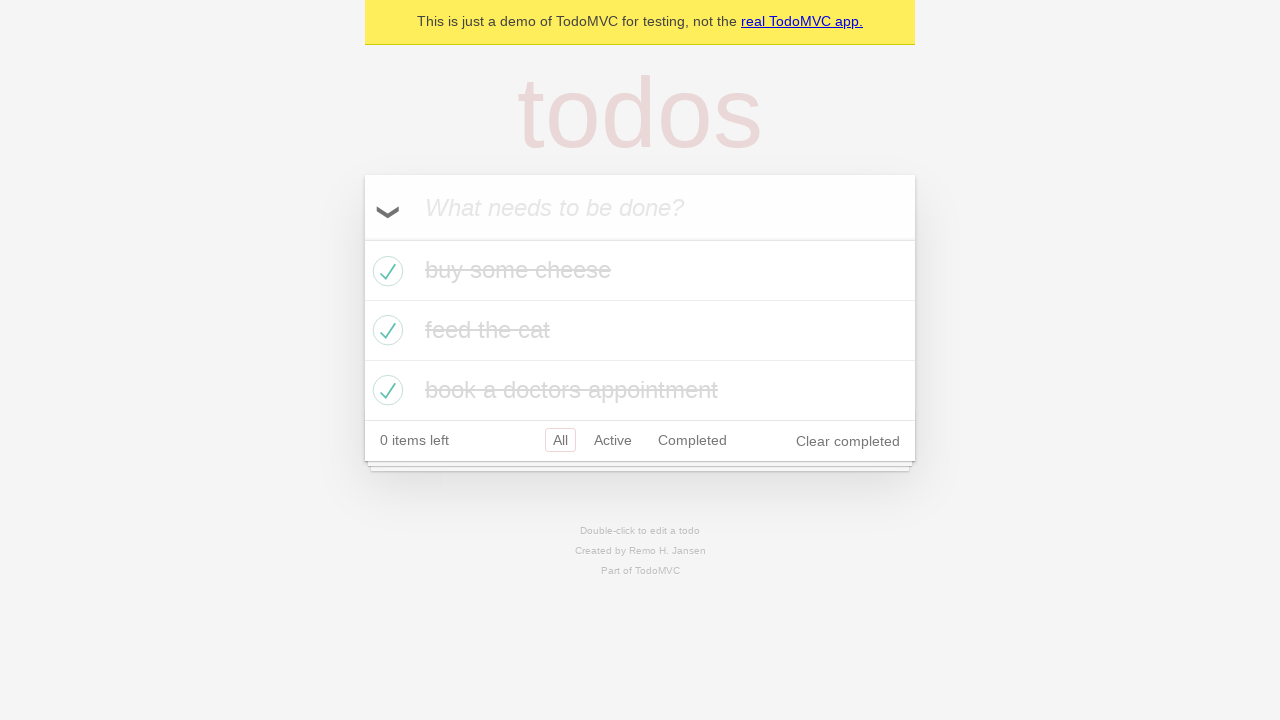